Tests browser back navigation by navigating to a new page and then going back

Starting URL: https://store.steampowered.com/?l=russian

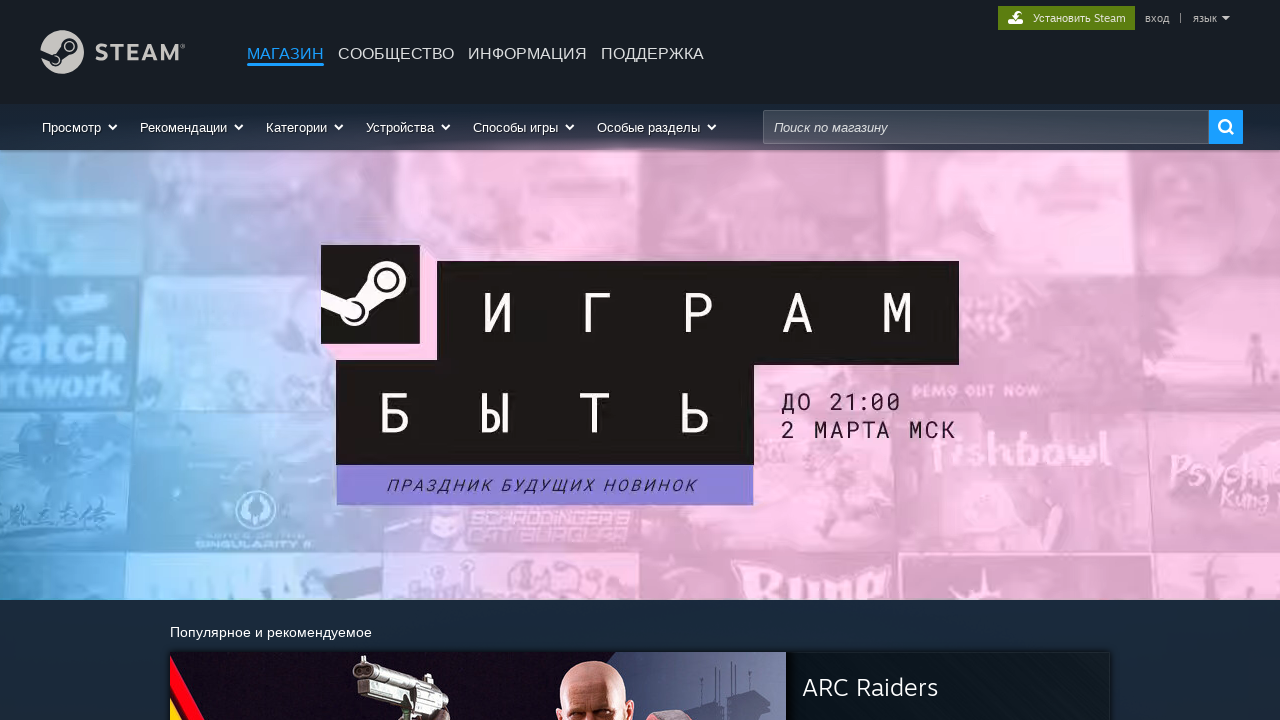

Navigated to https://button-one.ru/
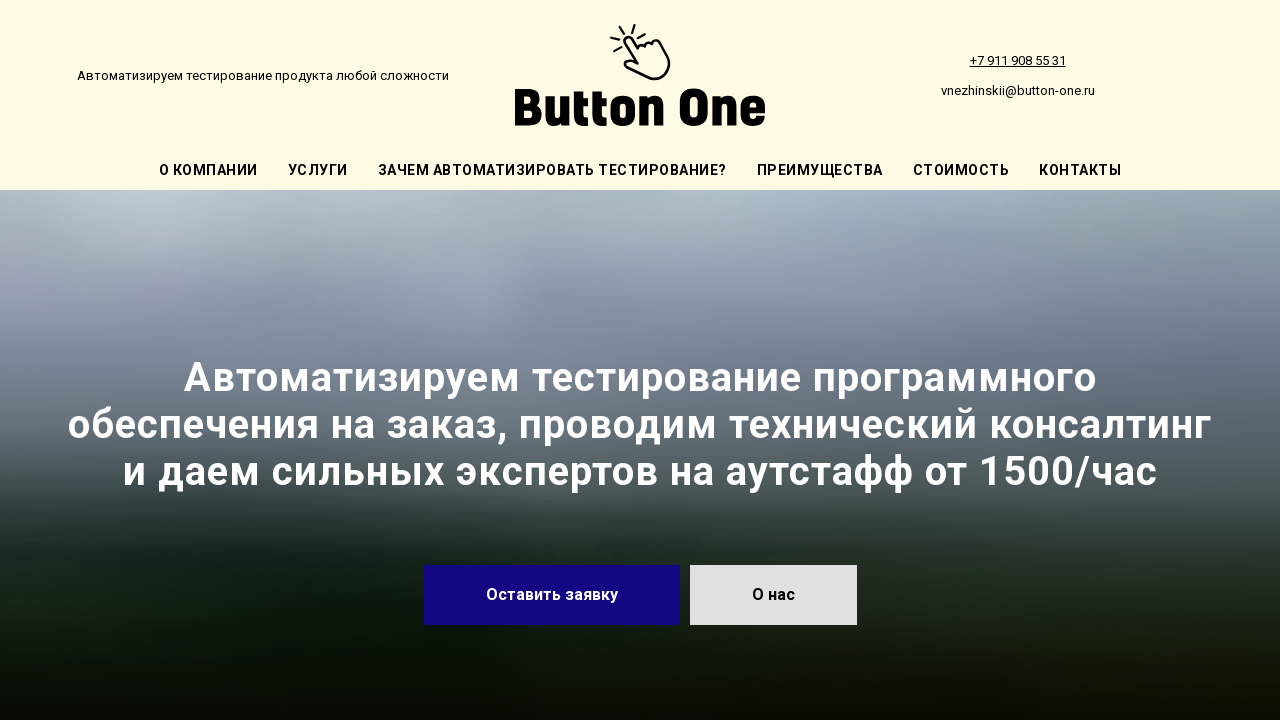

Navigated back to previous page
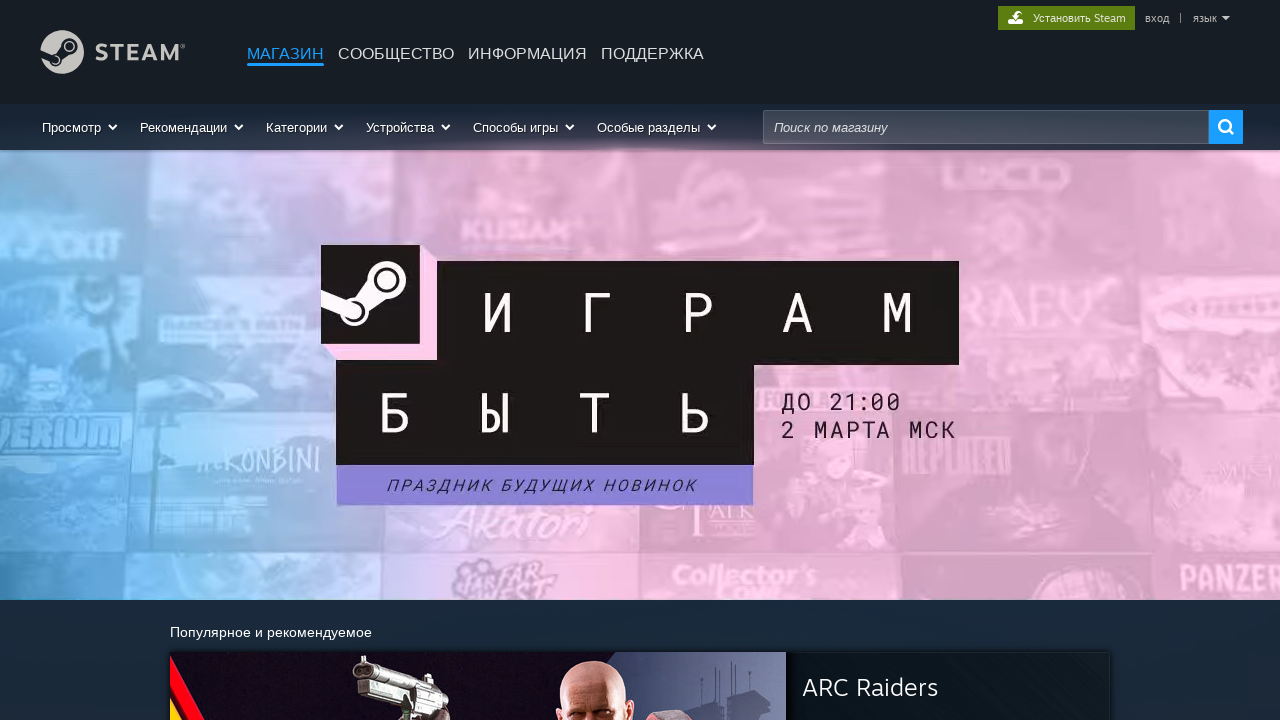

Retrieved current URL
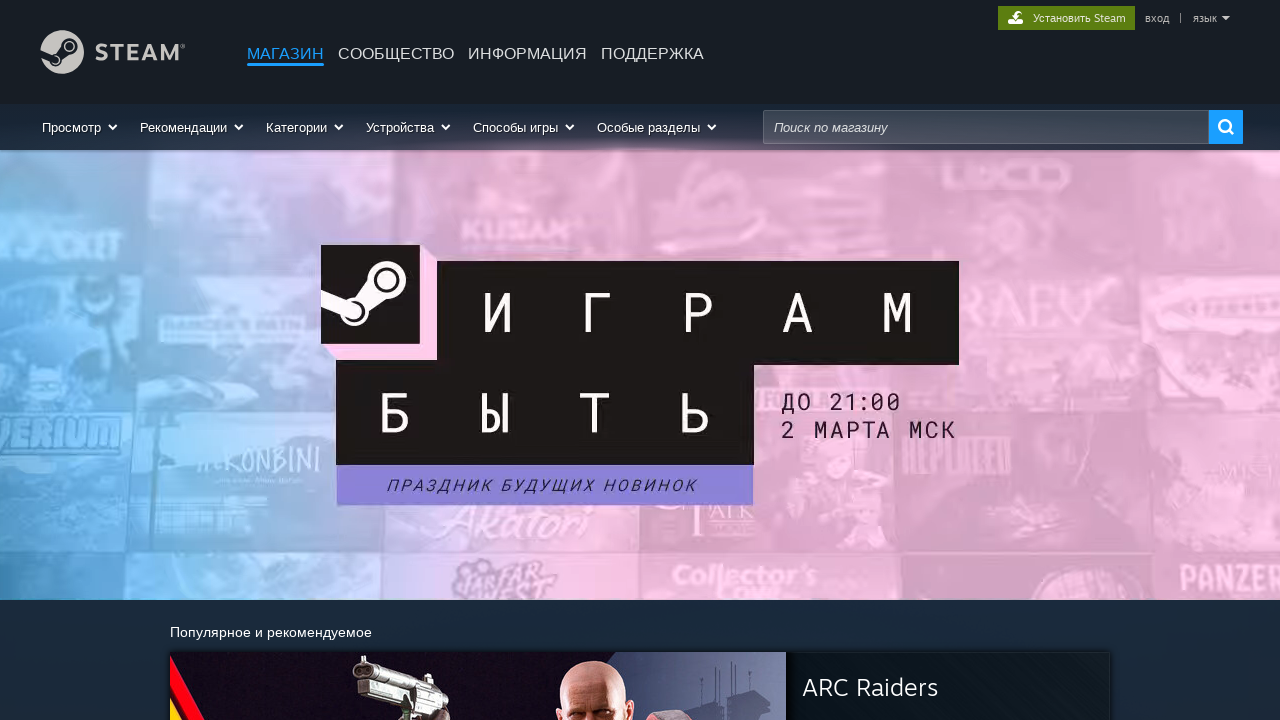

Verified we're back at Steam store (https://store.steampowered.com/?l=russian)
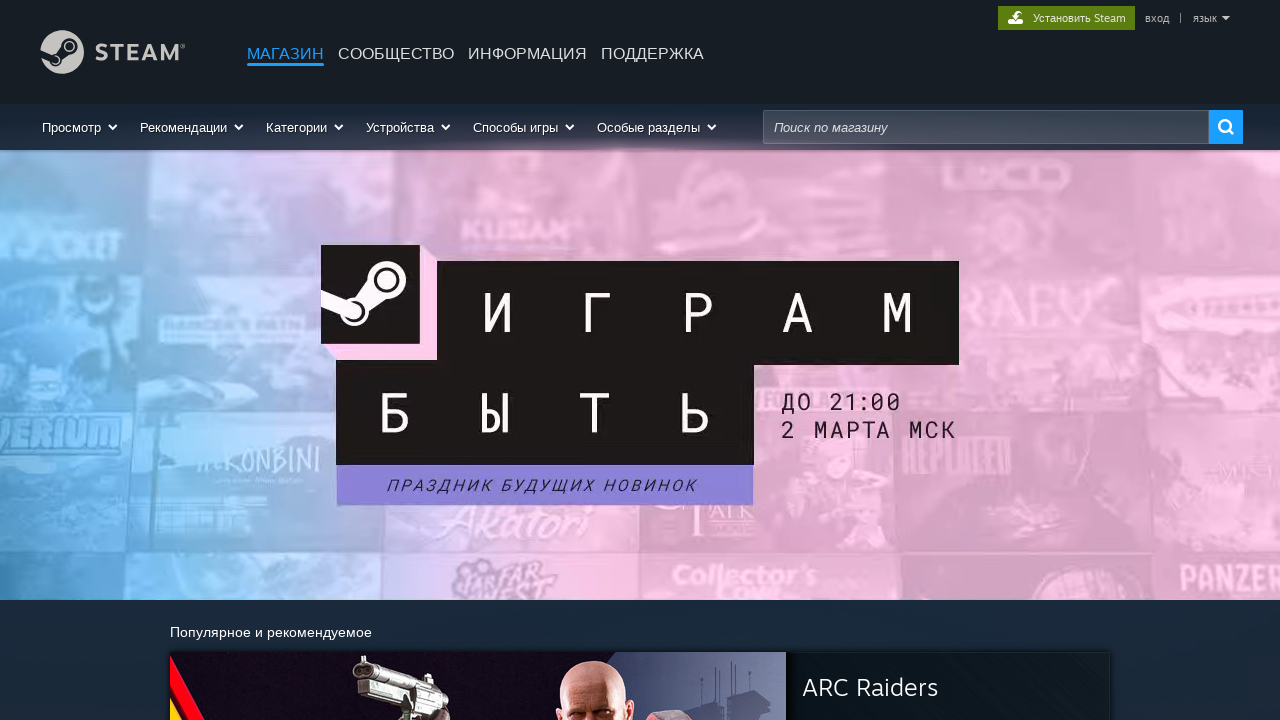

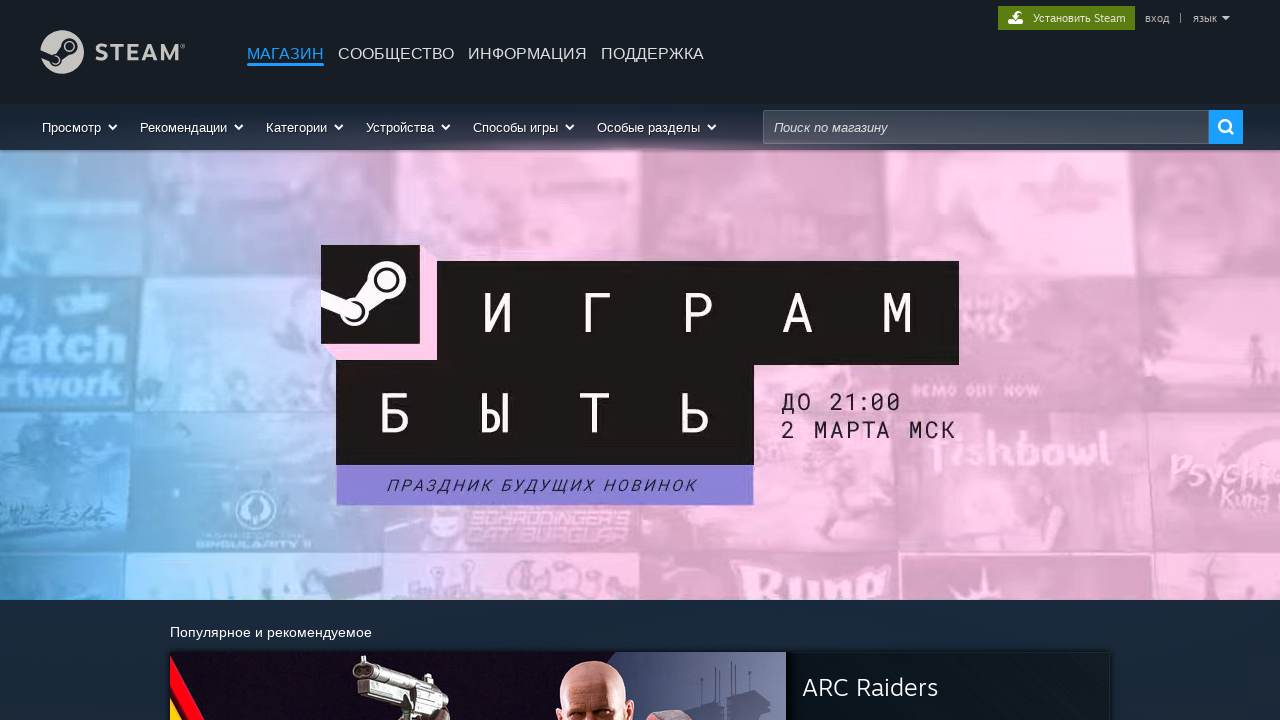